Tests navigation to the Admin page by clicking the Admin Page link

Starting URL: https://parabank.parasoft.com/parabank/index.htm

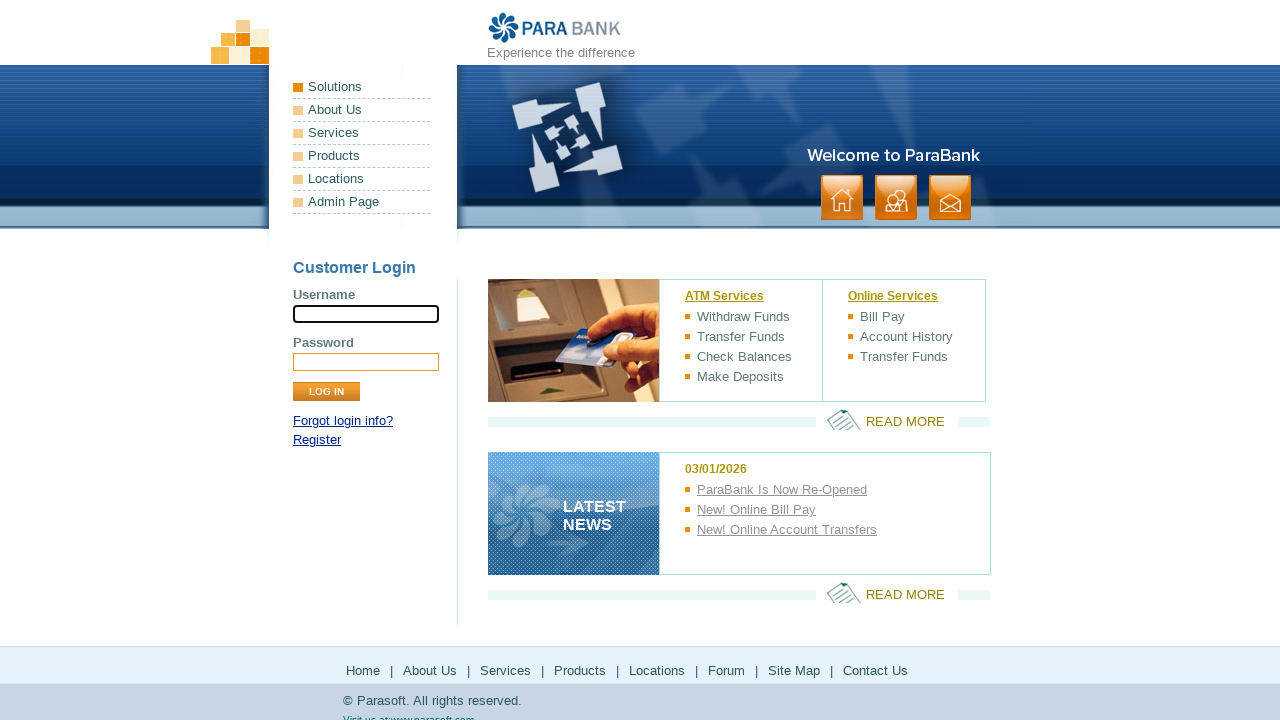

Clicked the Admin Page link at (362, 202) on text=Admin Page
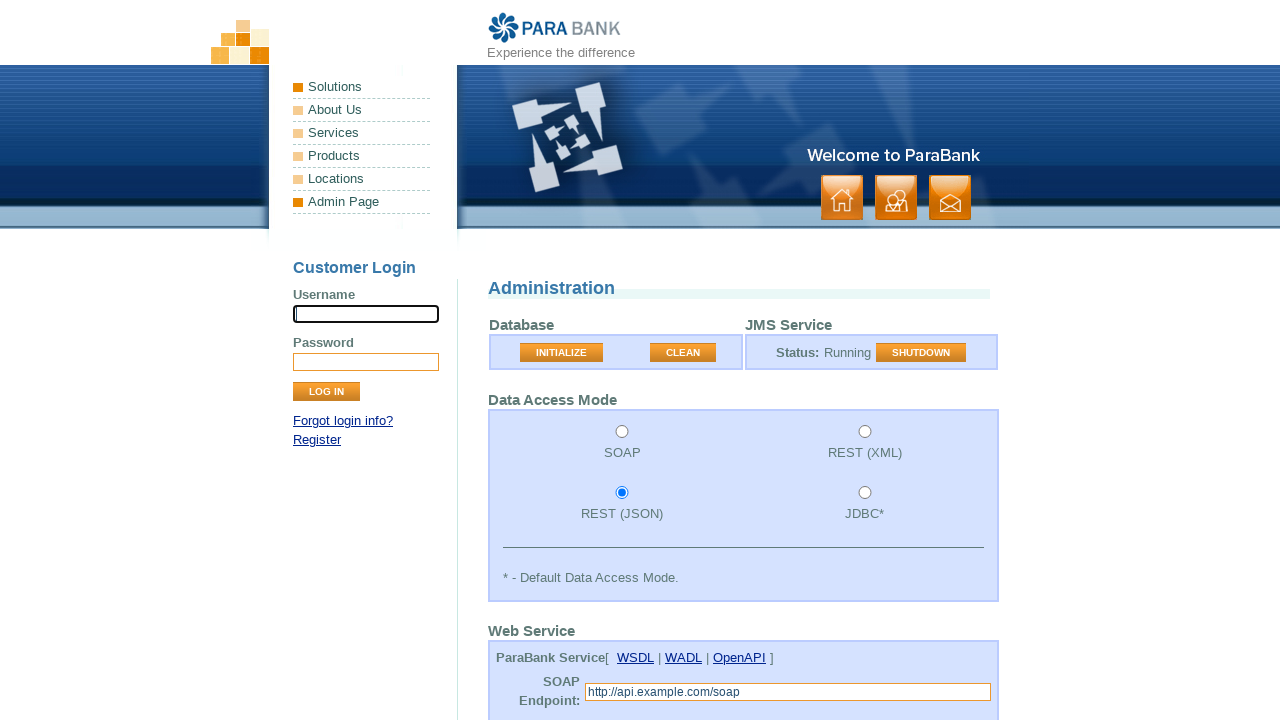

Waited for 2 seconds
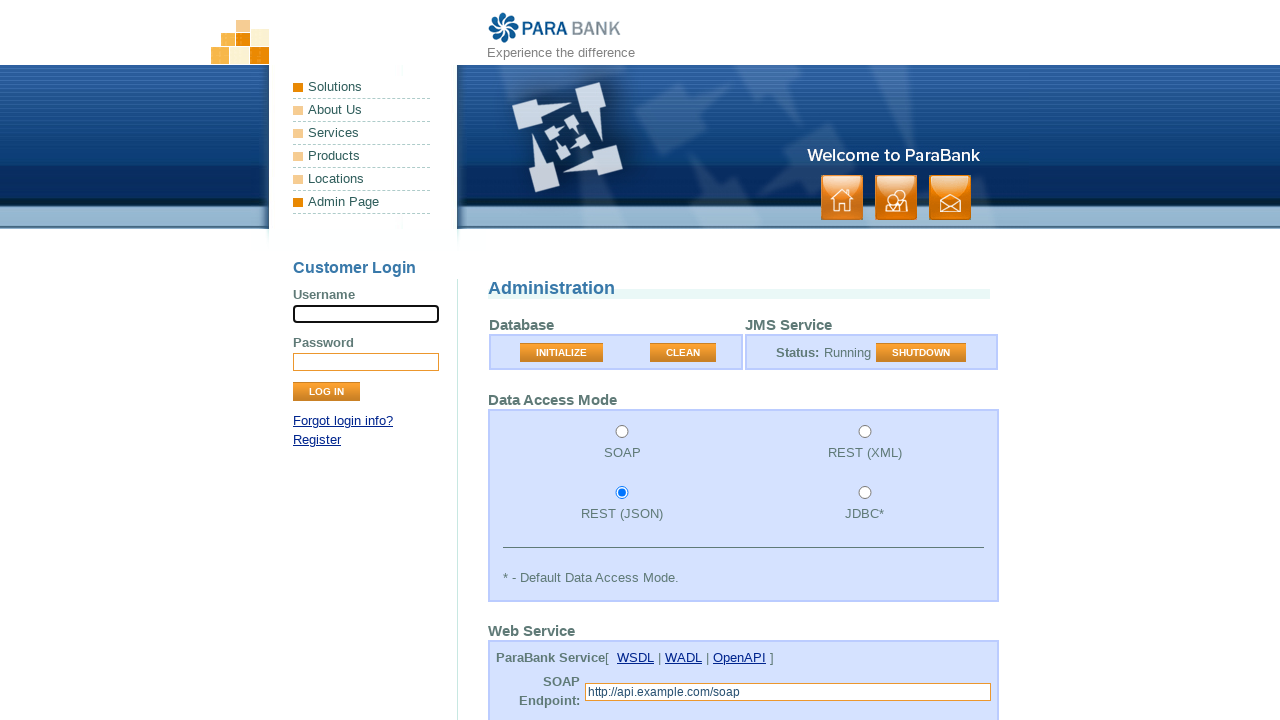

Clicked the Admin Page link again at (362, 202) on text=Admin Page
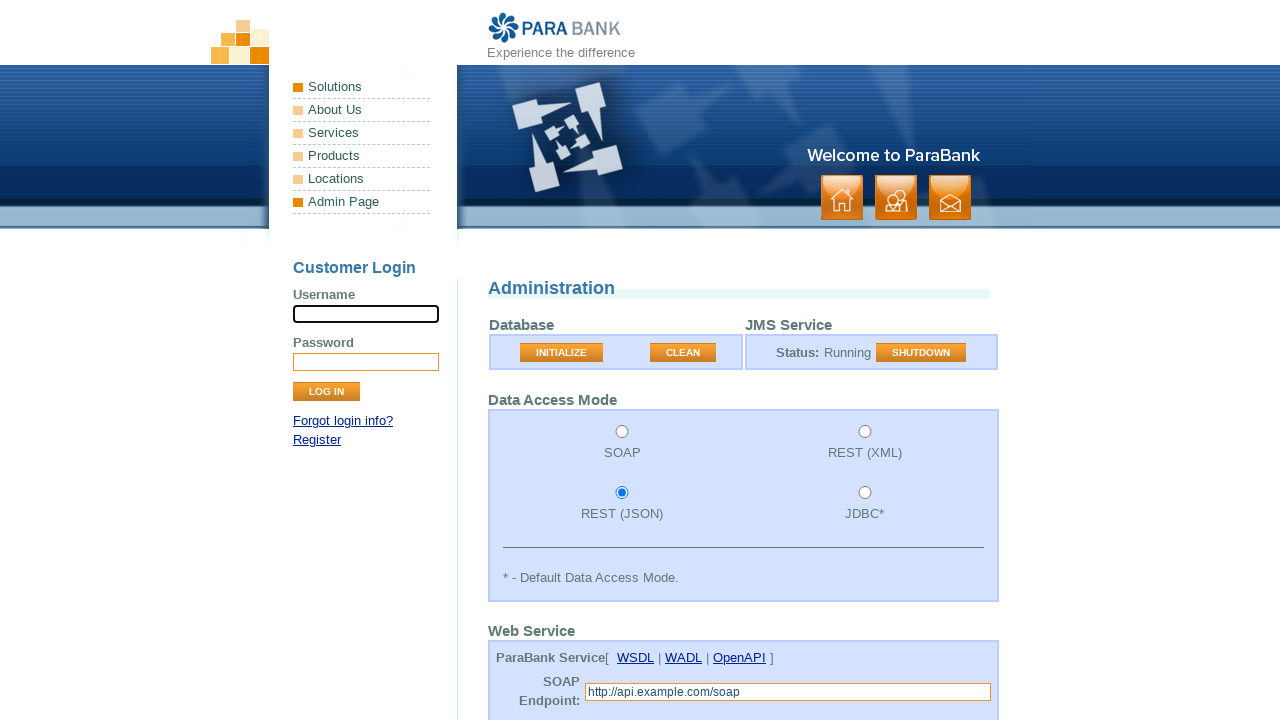

Successfully navigated to the Admin page at https://parabank.parasoft.com/parabank/admin.htm
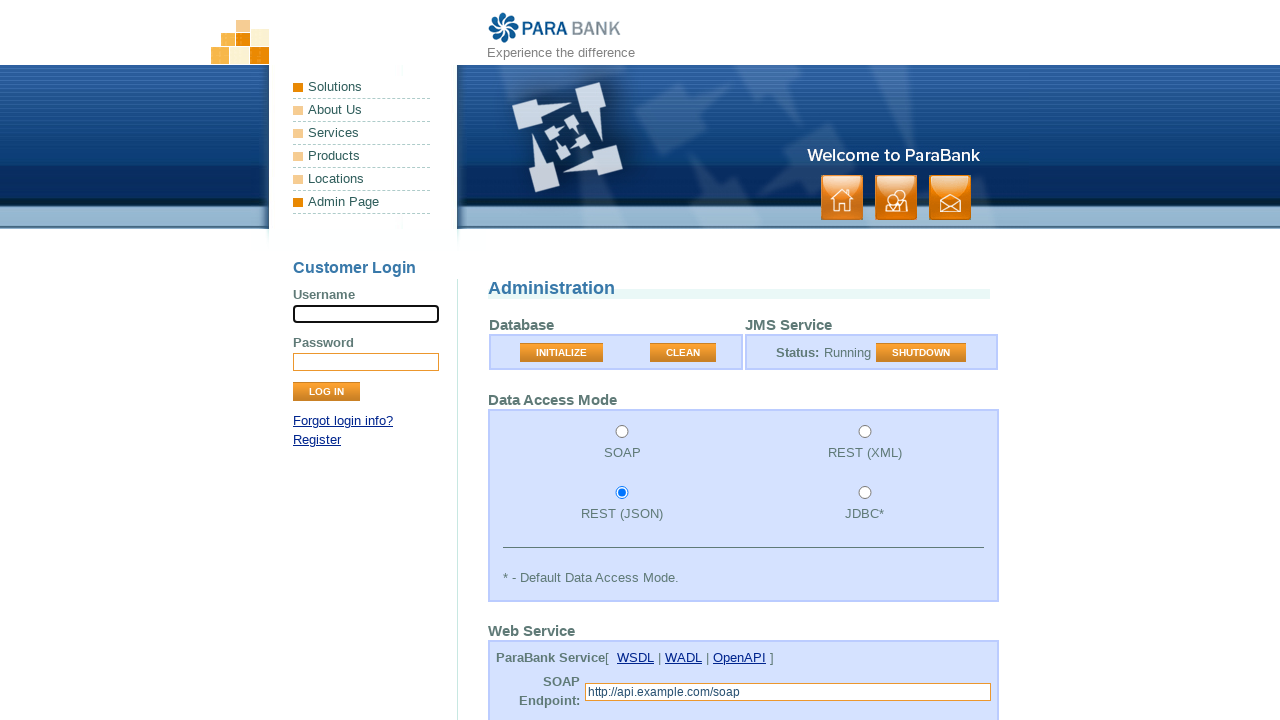

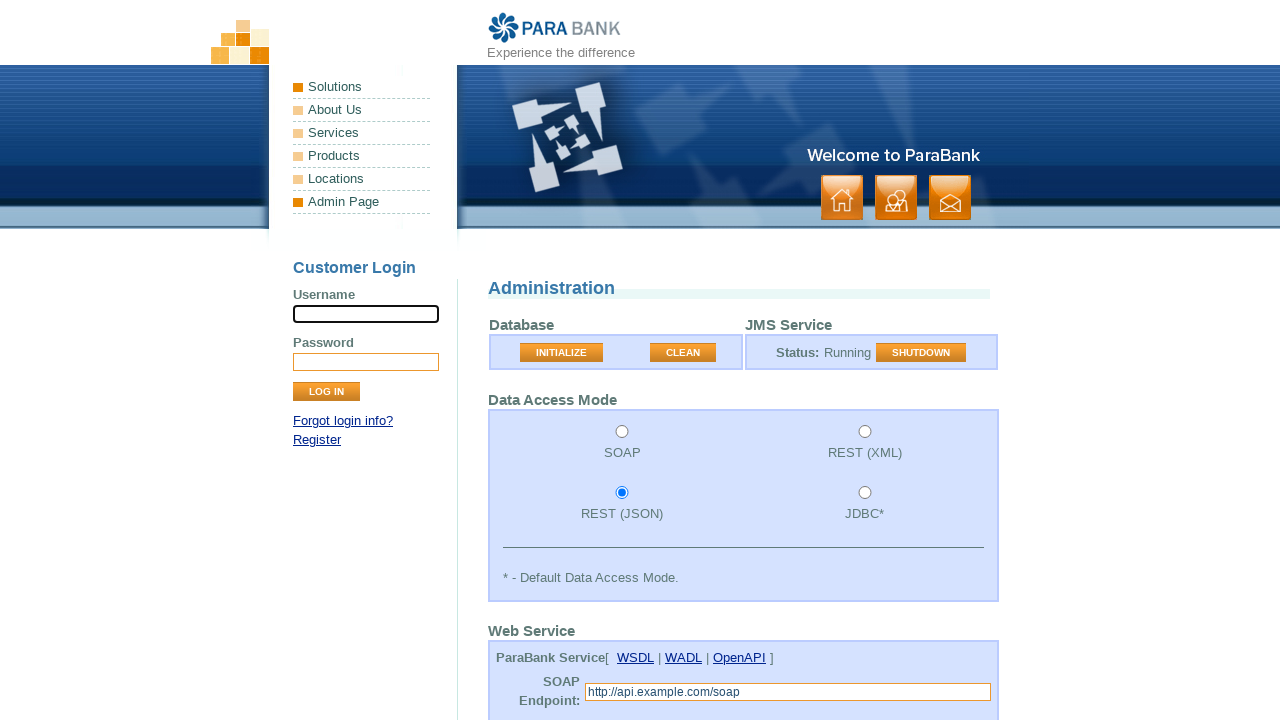